Tests adding a new todo item to the TodoMVC application by clicking the input field, filling in a task description, and pressing Enter to submit

Starting URL: https://demo.playwright.dev/todomvc/#/

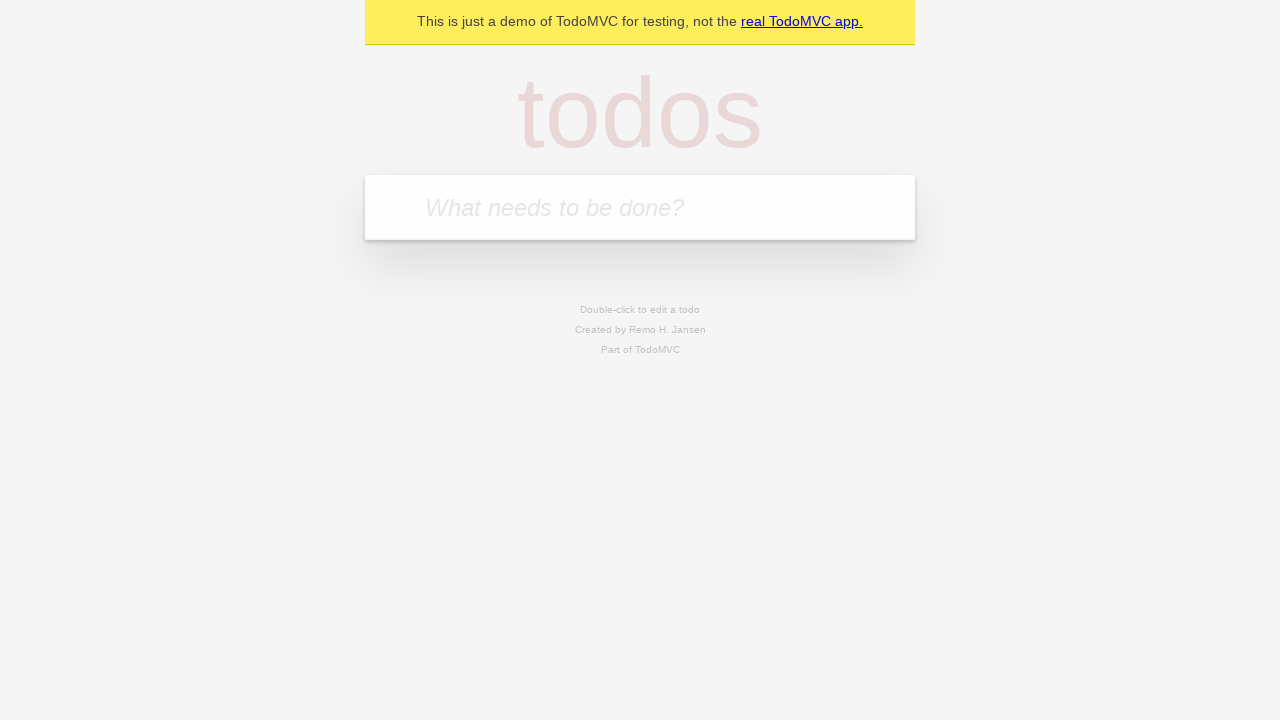

Clicked on the todo input field at (640, 207) on internal:attr=[placeholder="What needs to be done?"i]
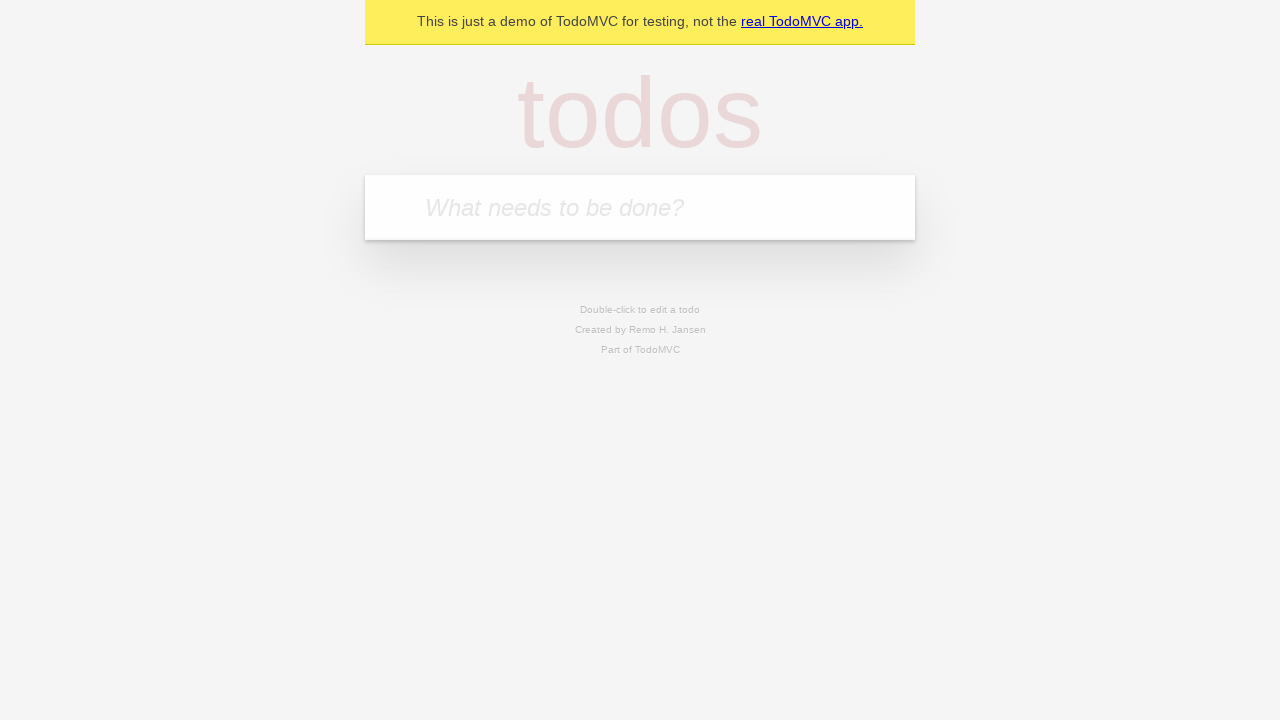

Filled todo input field with 'Create first playwright scenario' on internal:attr=[placeholder="What needs to be done?"i]
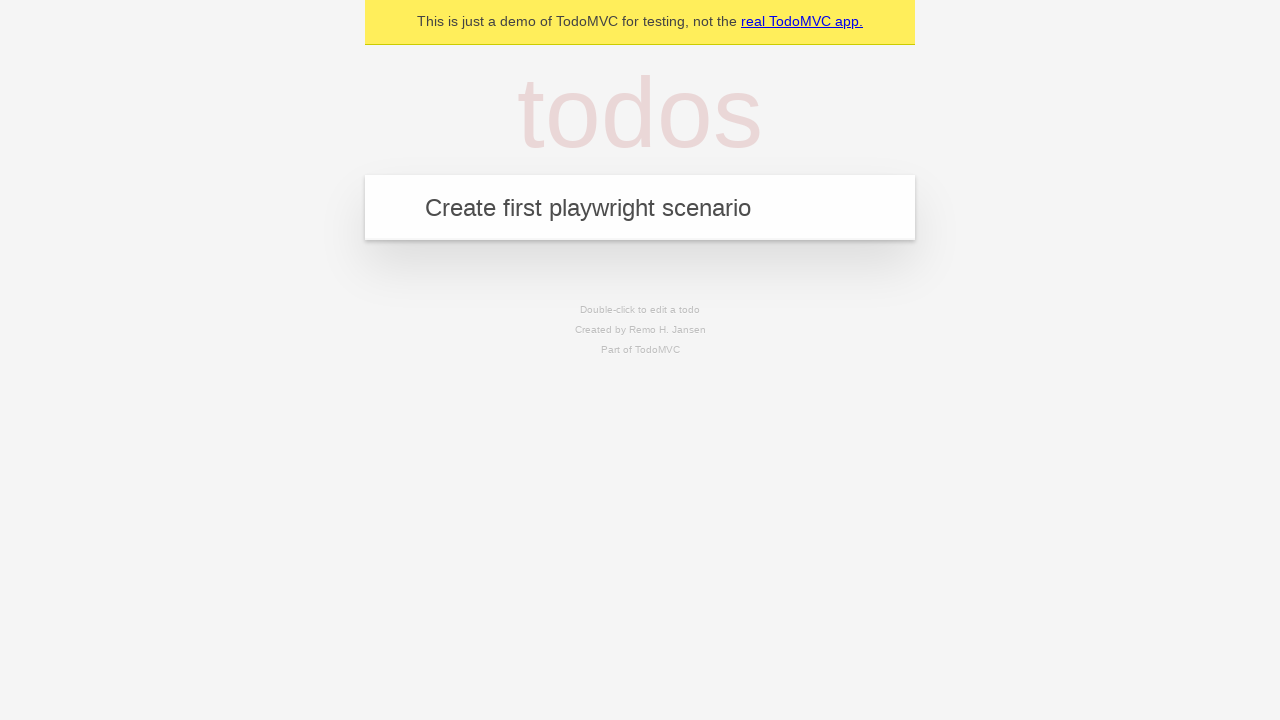

Pressed Enter to submit the new todo item on internal:attr=[placeholder="What needs to be done?"i]
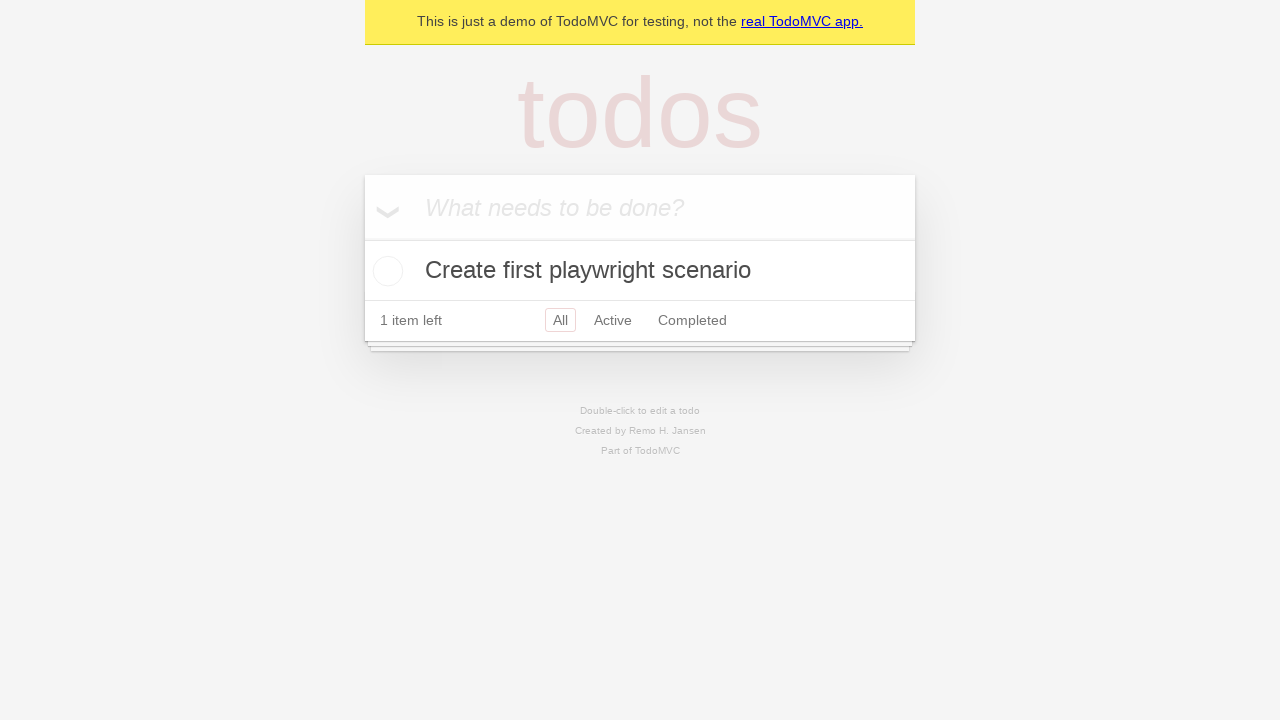

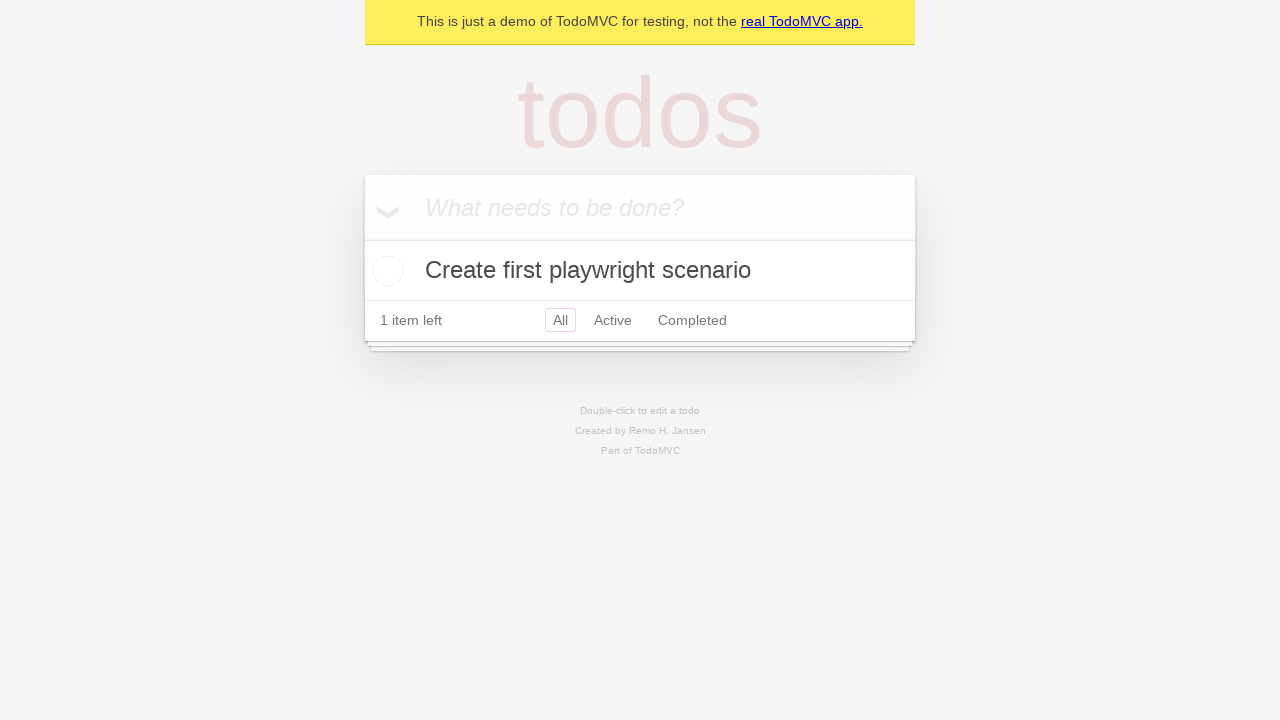